Tests dynamic loading with presence wait by clicking a start button and waiting for an element to be present in the DOM, then verifying the displayed text

Starting URL: https://the-internet.herokuapp.com/dynamic_loading/2

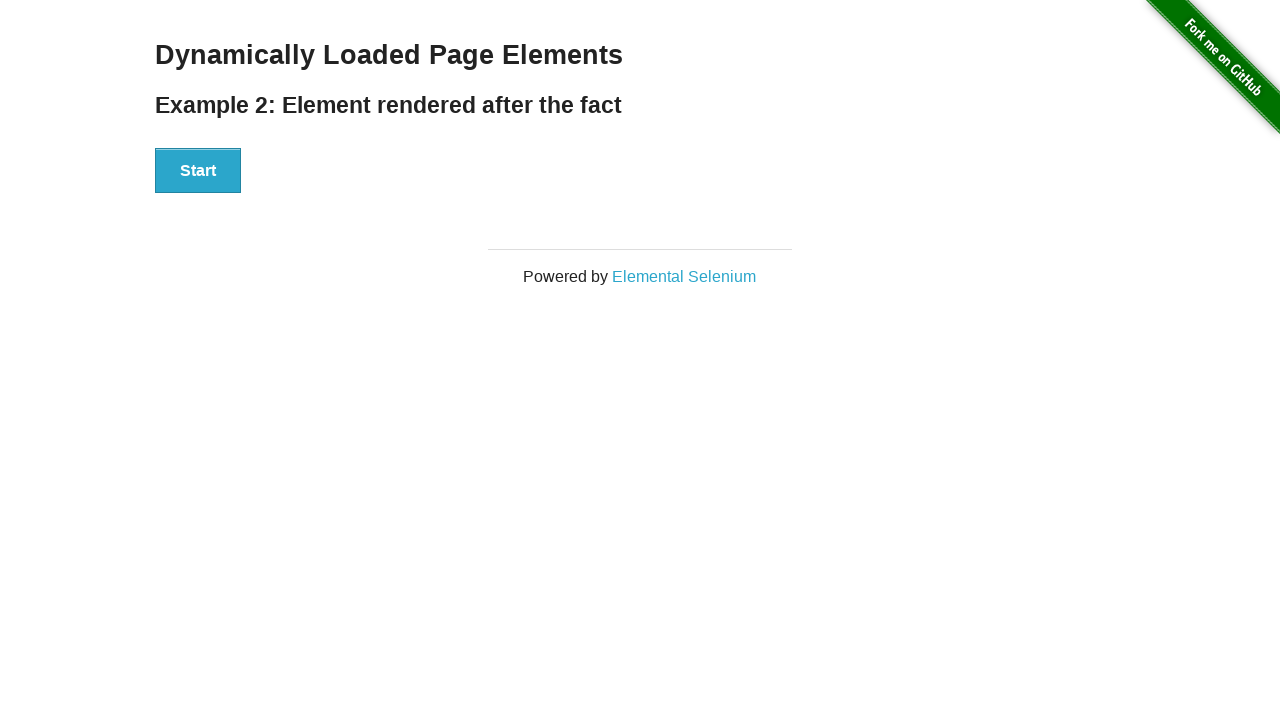

Start button is visible in the DOM
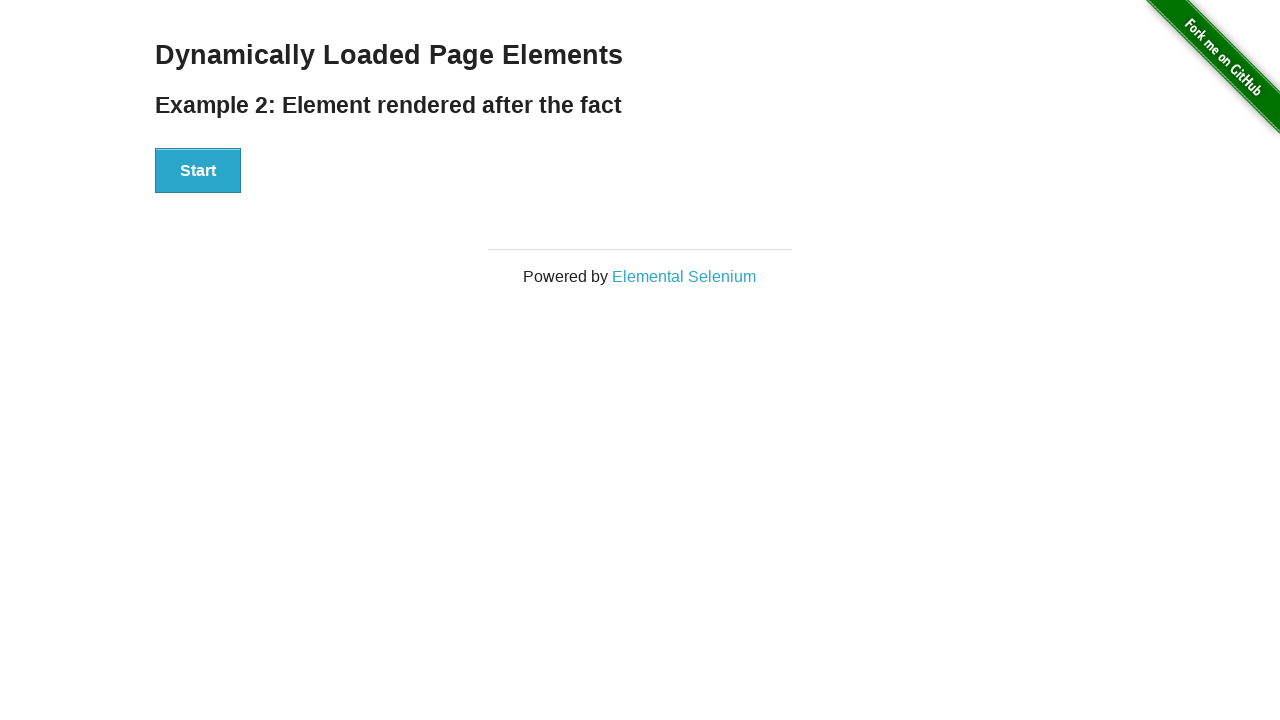

Clicked the start button to initiate dynamic loading at (198, 171) on #start button
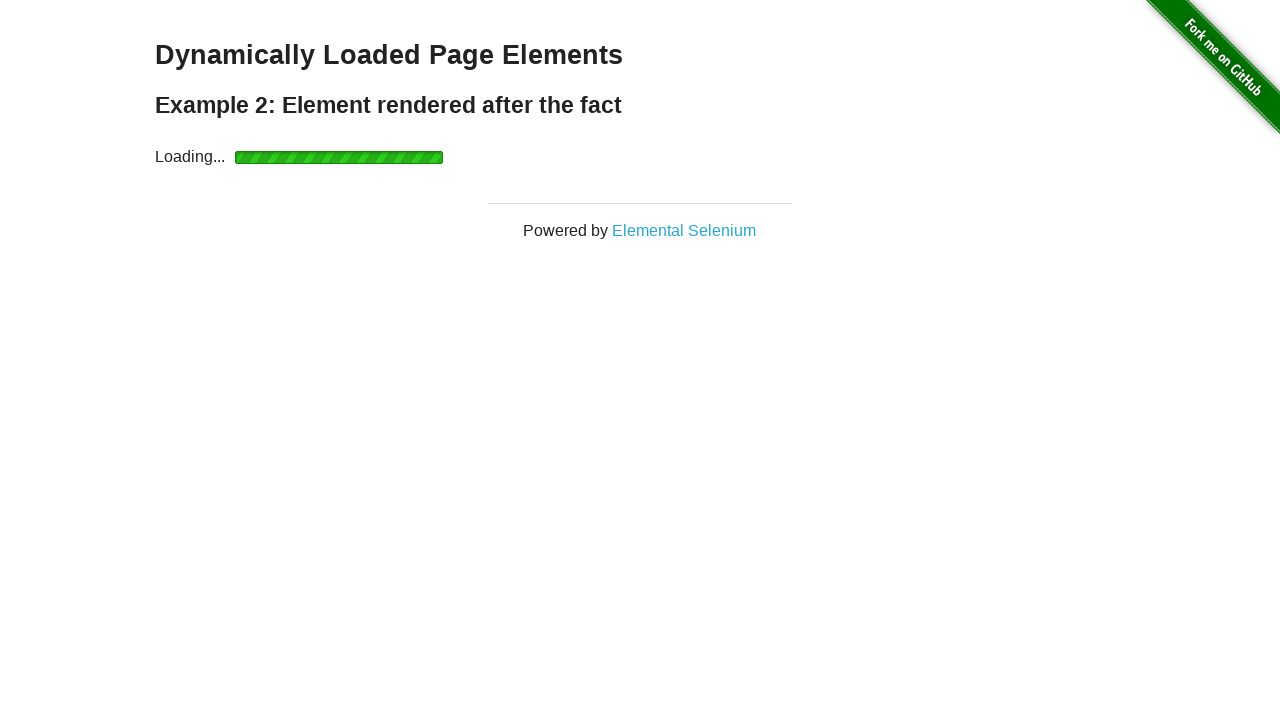

Finish element is now present in the DOM
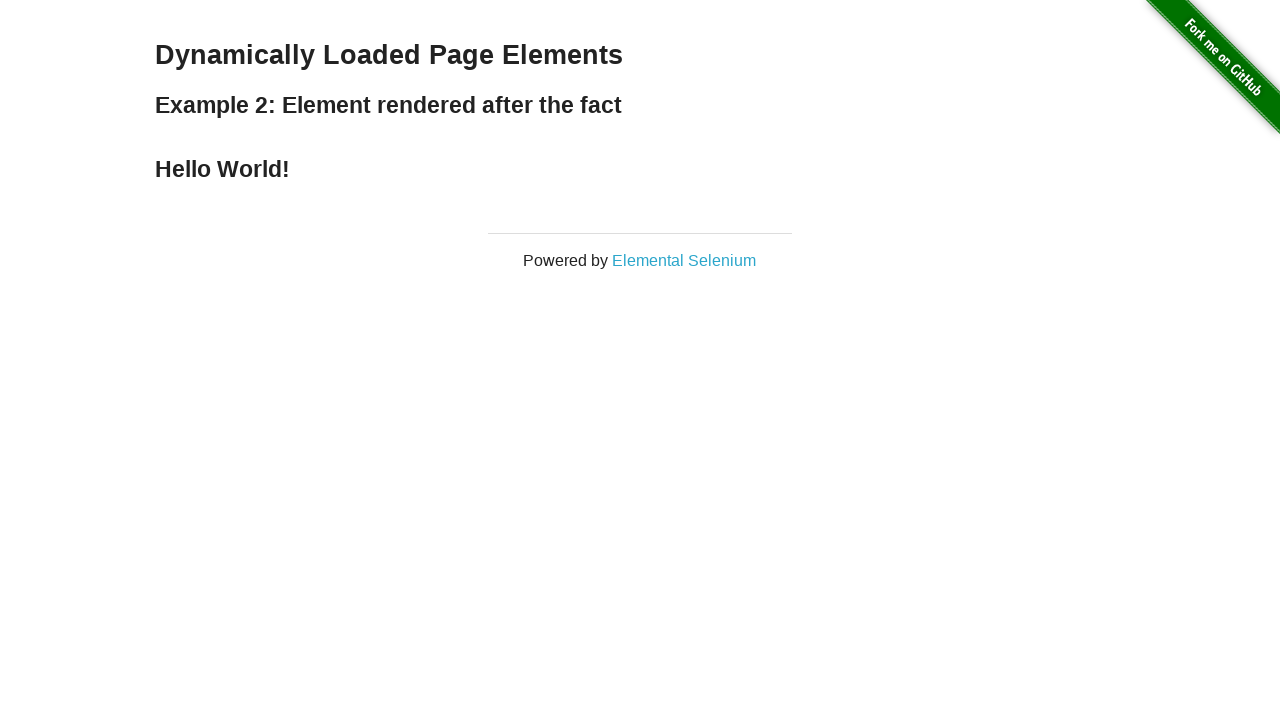

Finish element is now visible on the page
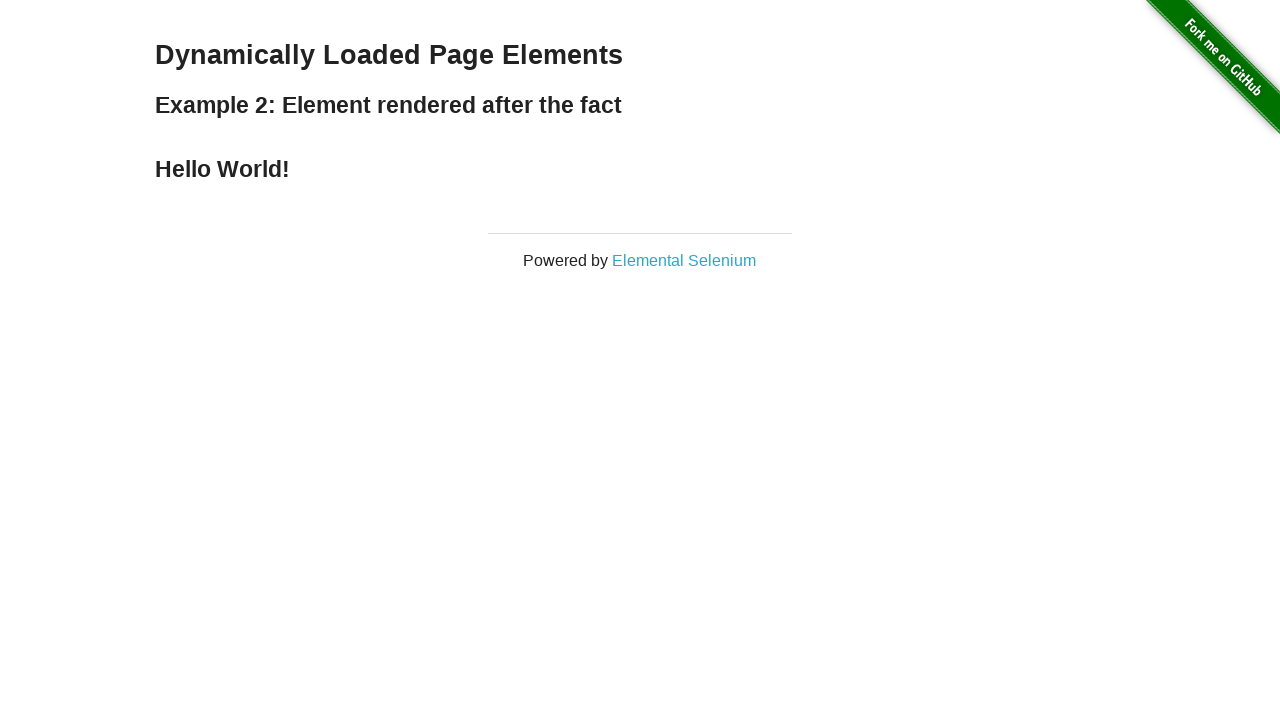

Verified that finish element displays 'Hello World!'
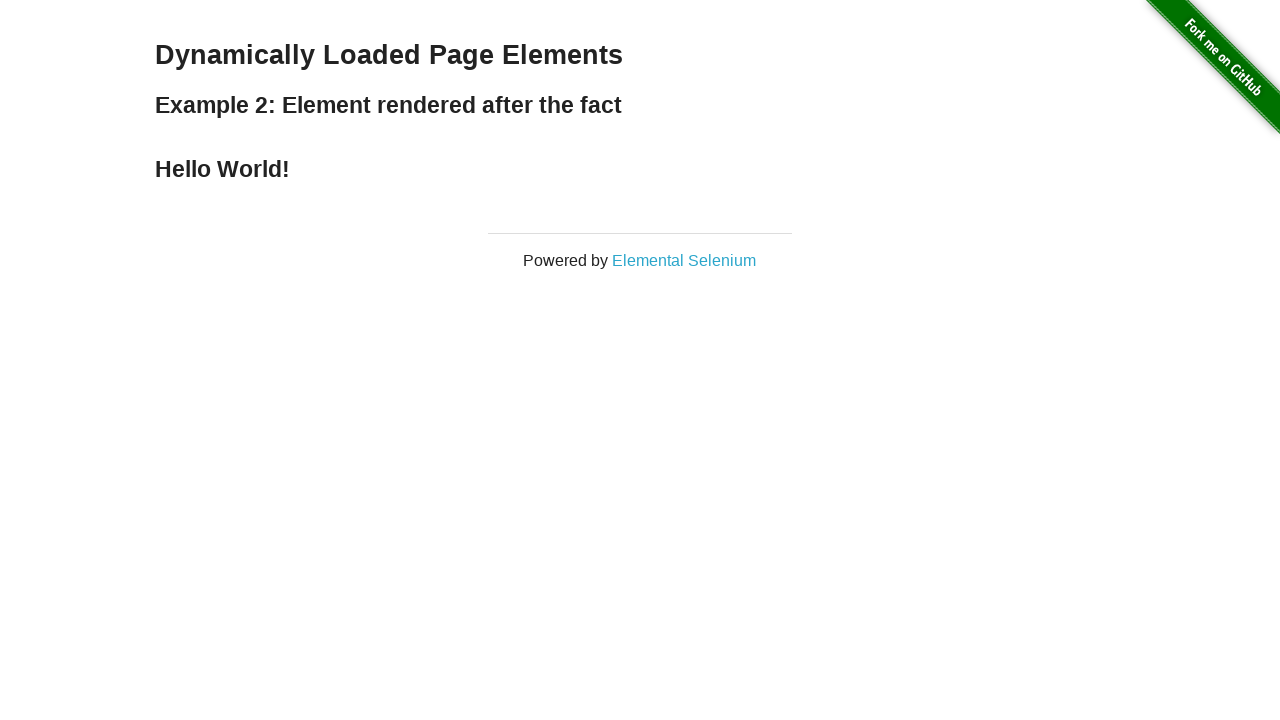

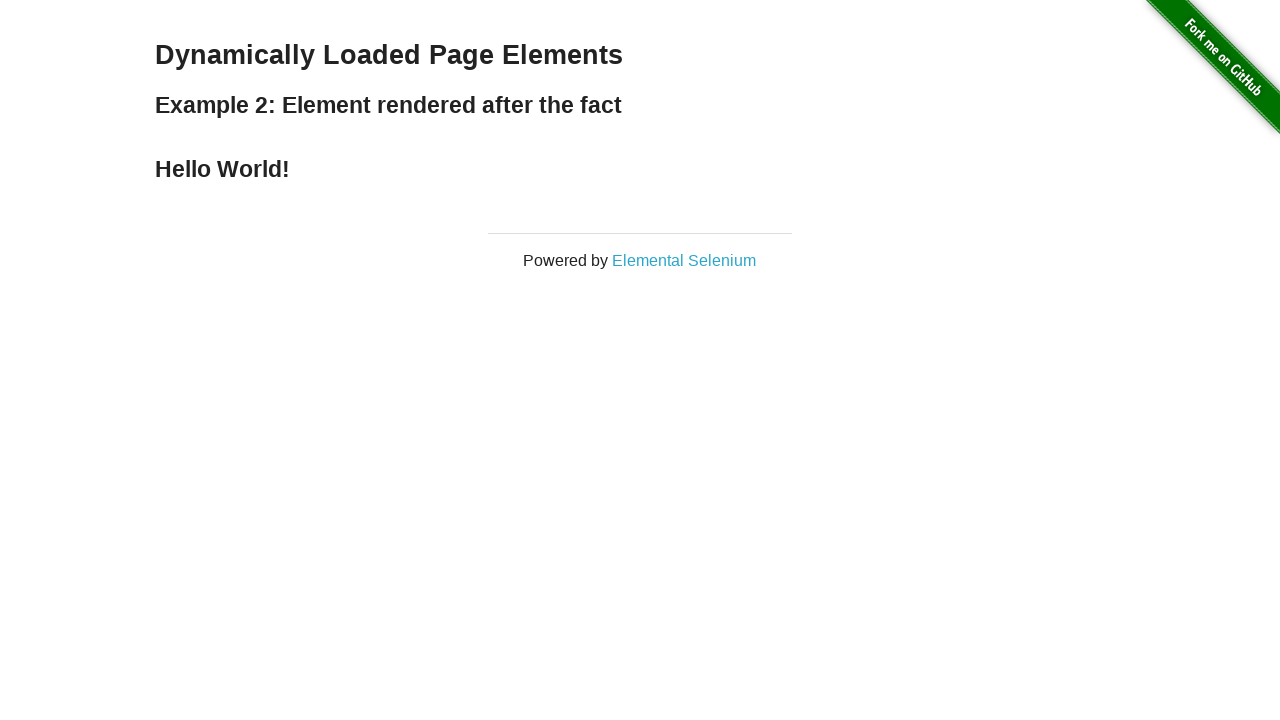